Tests clicking the Models tab on Hugging Face homepage and verifying navigation to the models page

Starting URL: https://huggingface.co/

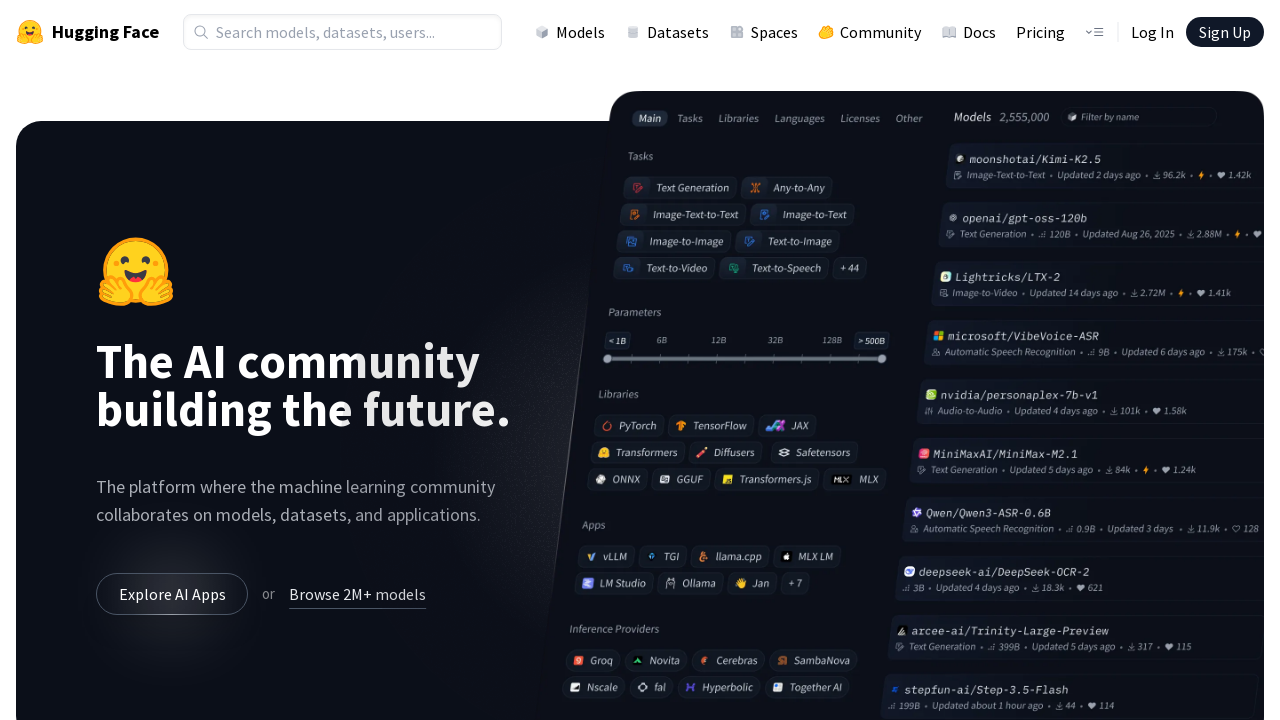

Clicked the Models tab in navigation at (570, 32) on a[href='/models']
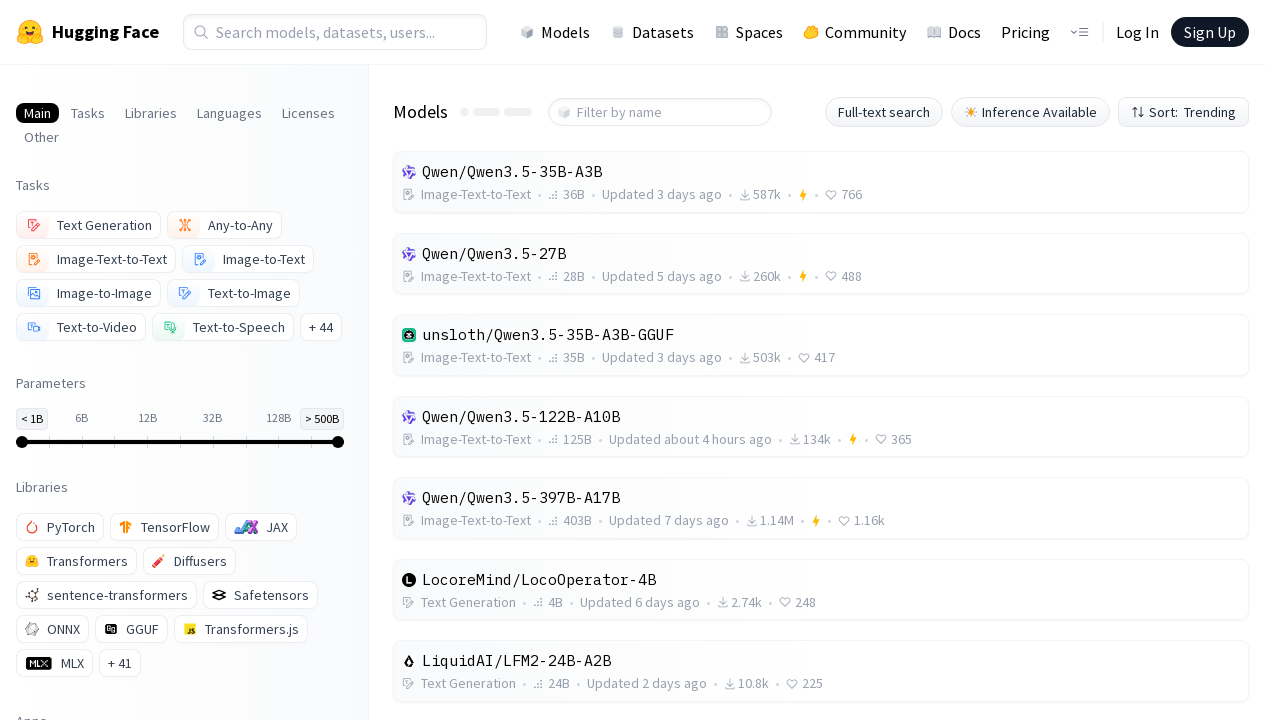

Models page loaded and main heading verified
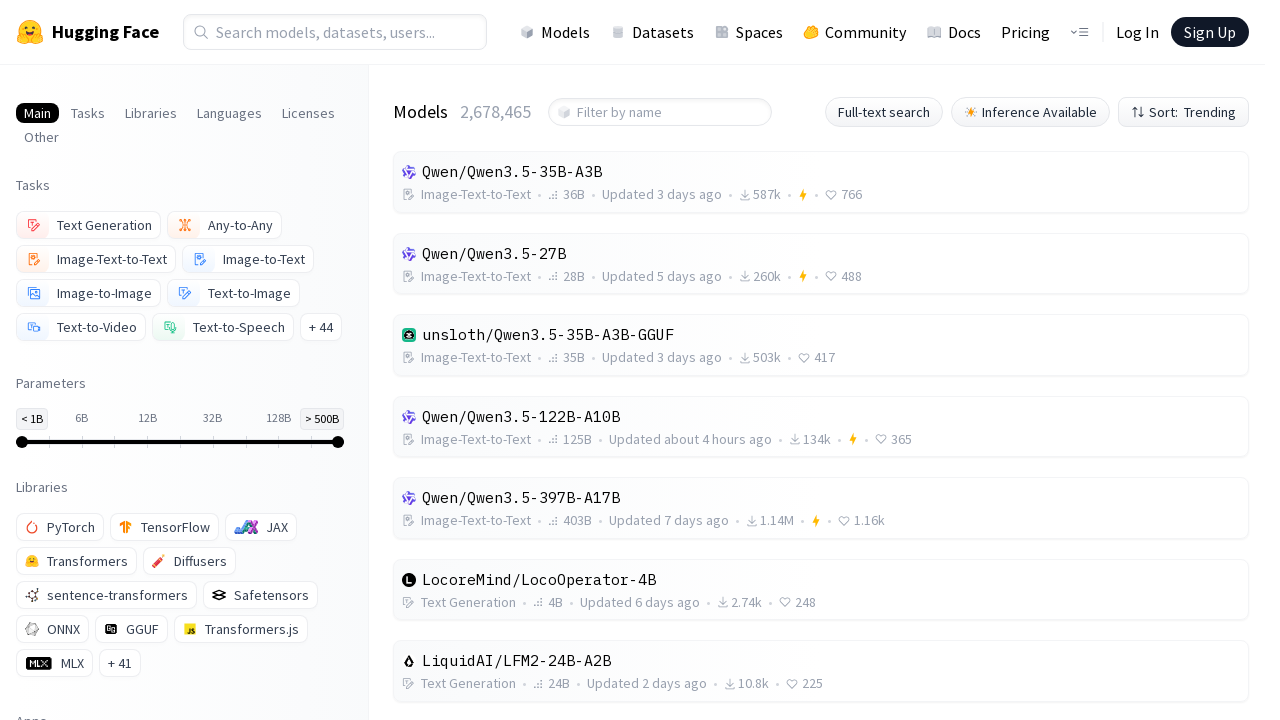

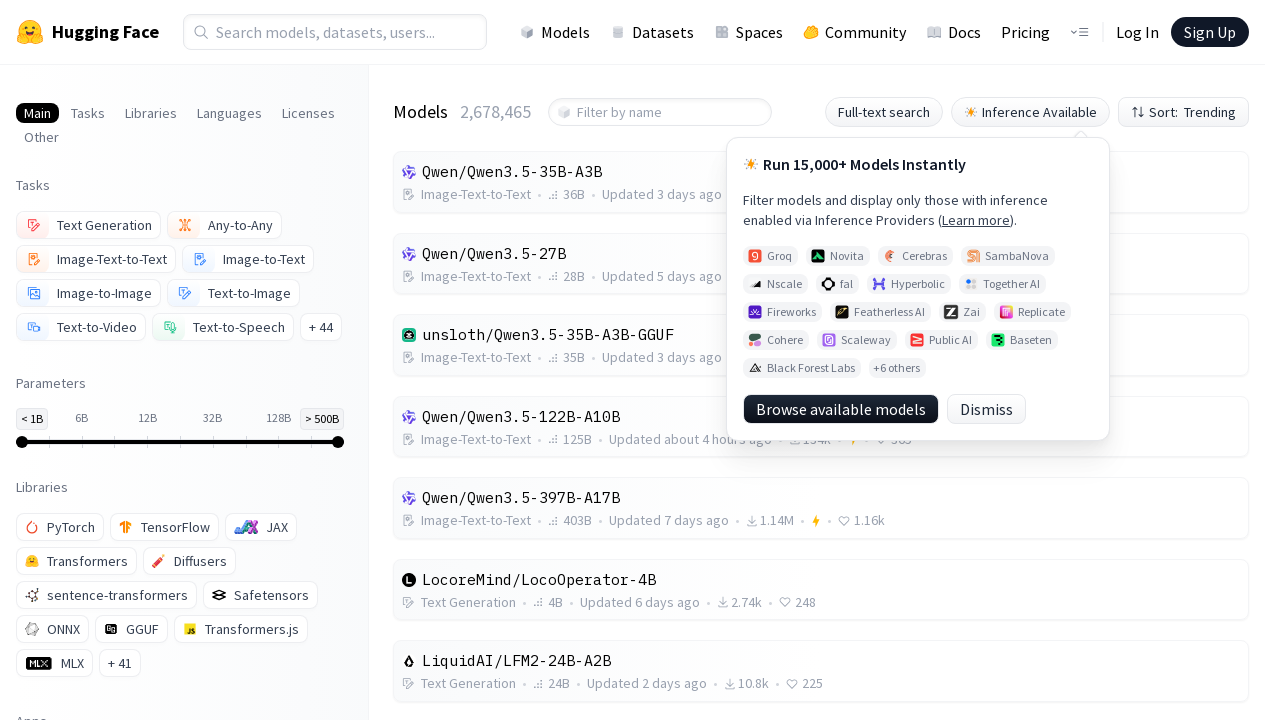